Tests dropdown functionality by clicking a dropdown button and then clicking on a Facebook link that appears after the dropdown expands

Starting URL: http://omayo.blogspot.com/

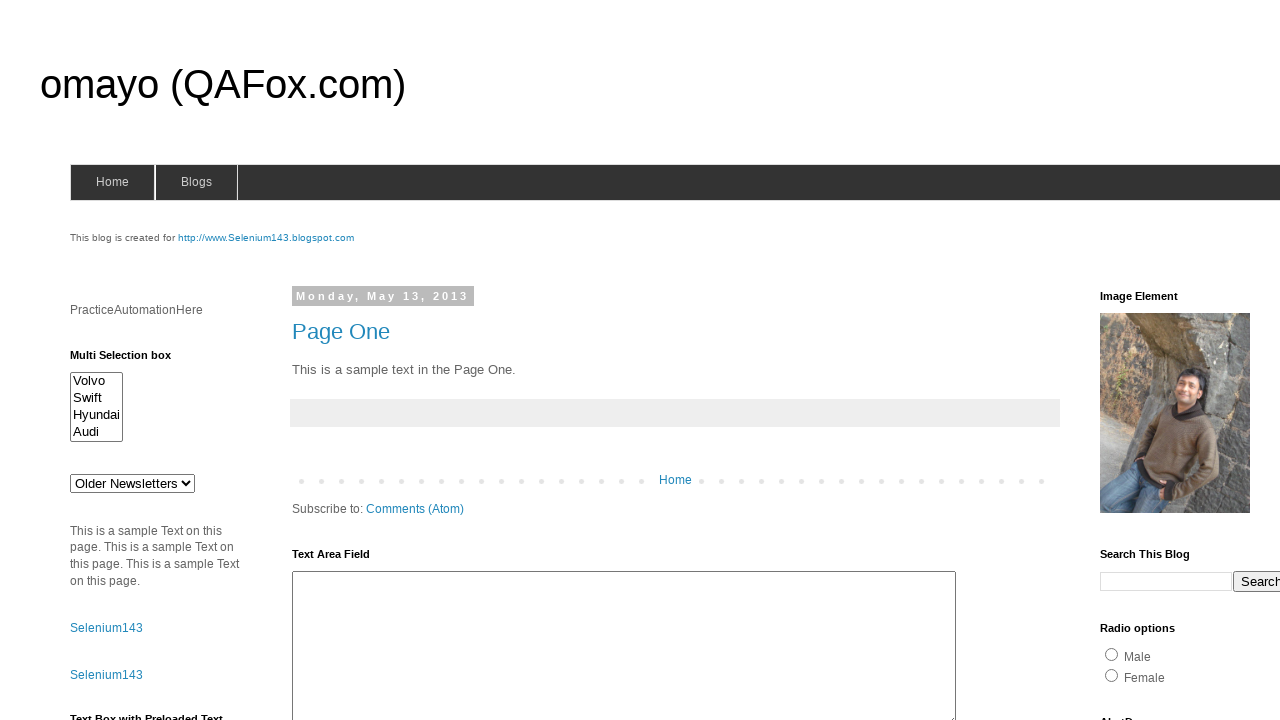

Clicked the Dropdown button to expand menu at (1227, 360) on xpath=//button[text()='Dropdown']
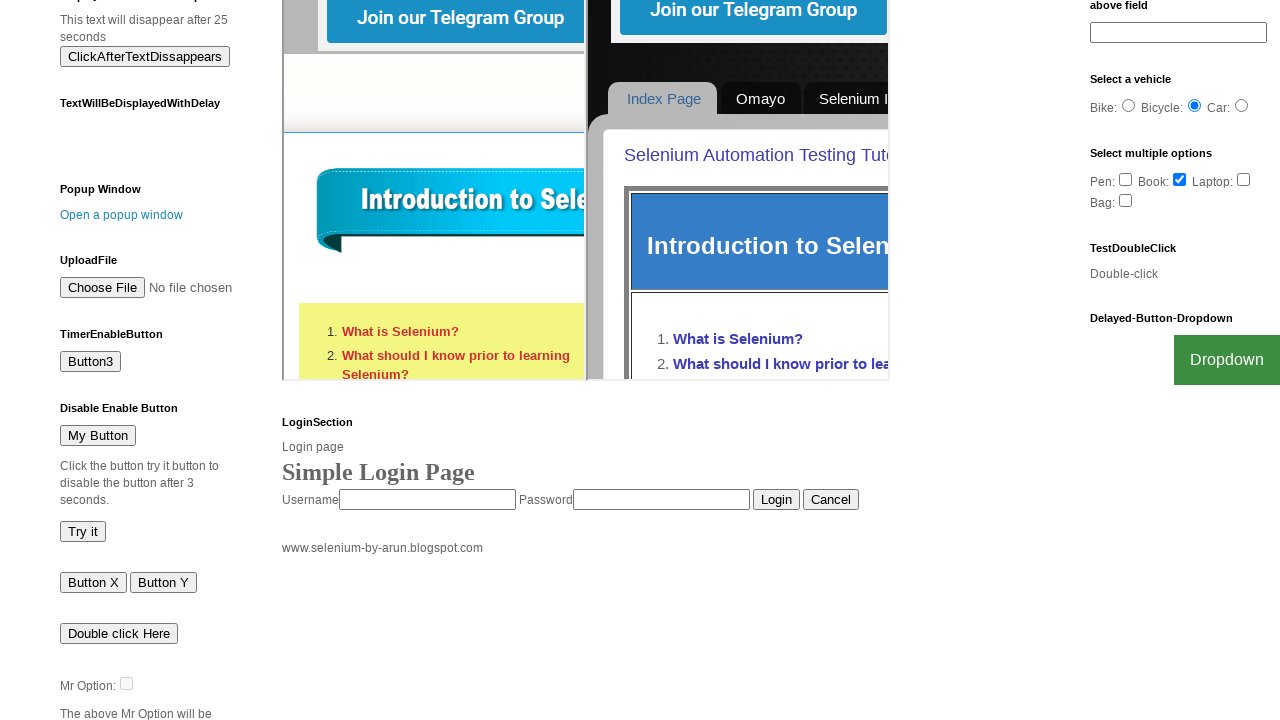

Facebook link became visible after dropdown expanded
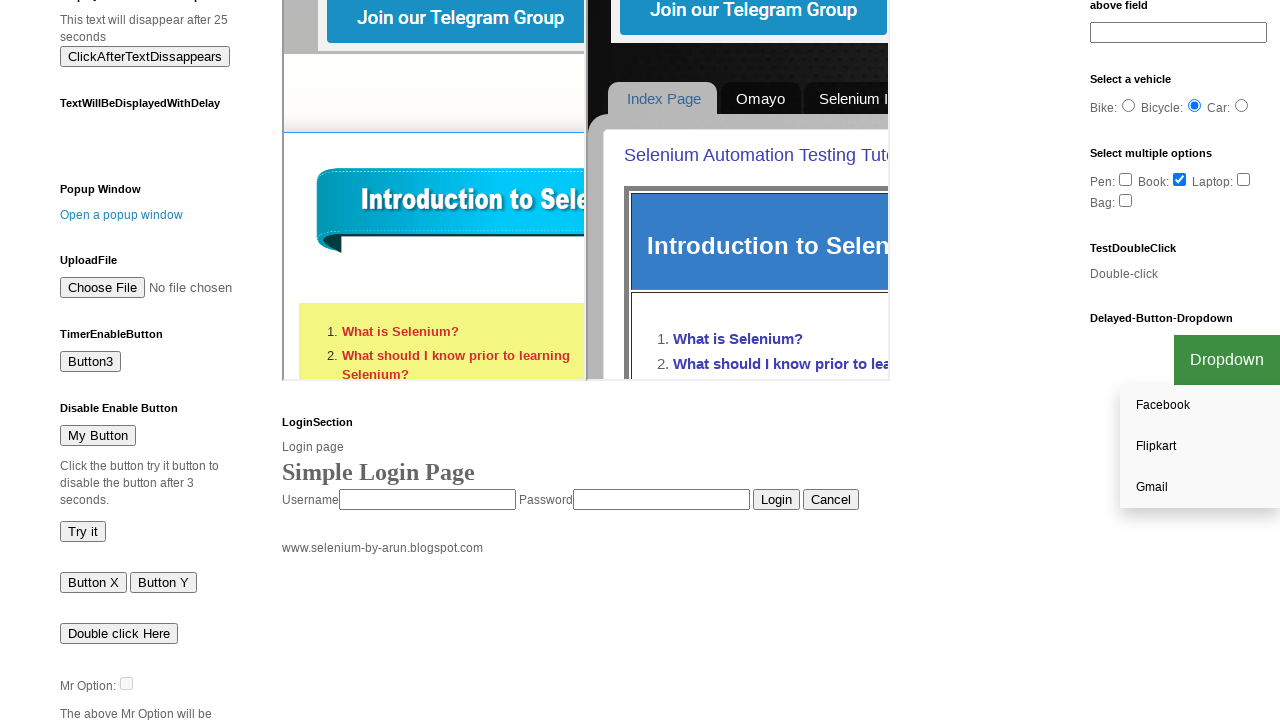

Clicked the Facebook link at (1200, 406) on xpath=//a[text()='Facebook']
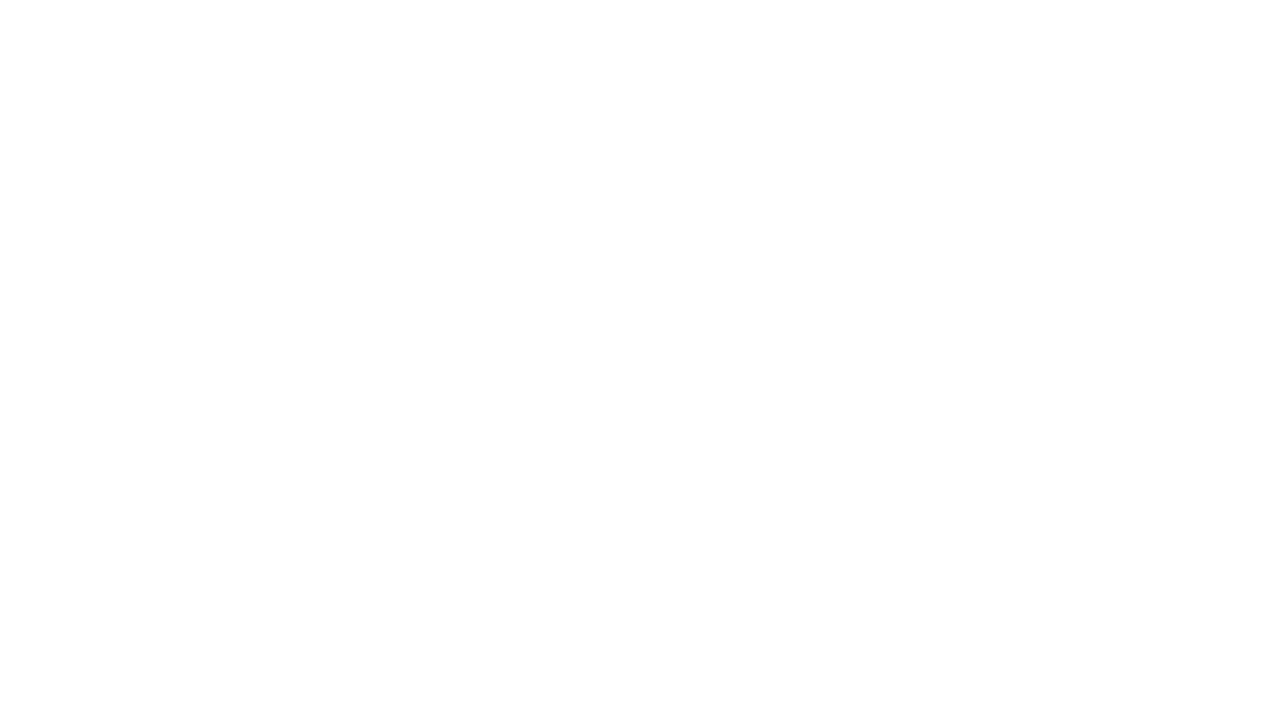

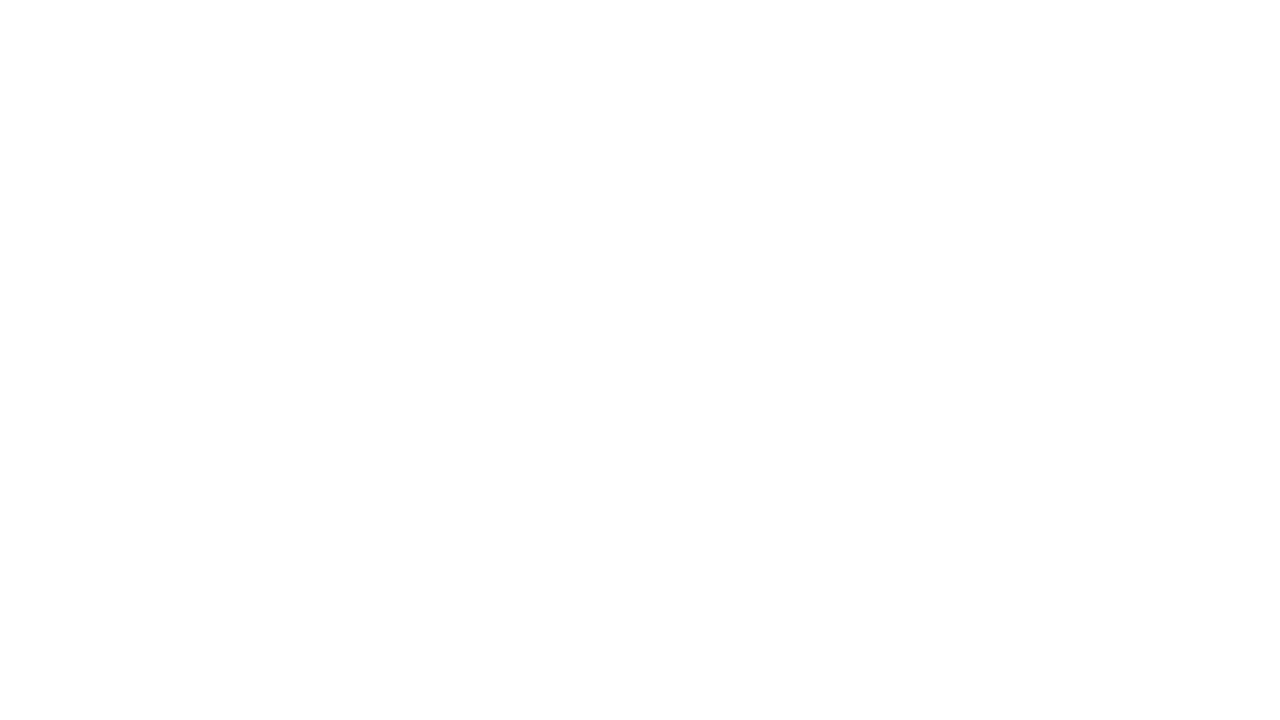